Navigates to a dice rolling website and clicks the "Roll Dice" button to generate random dice results

Starting URL: https://www.random.org/dice/

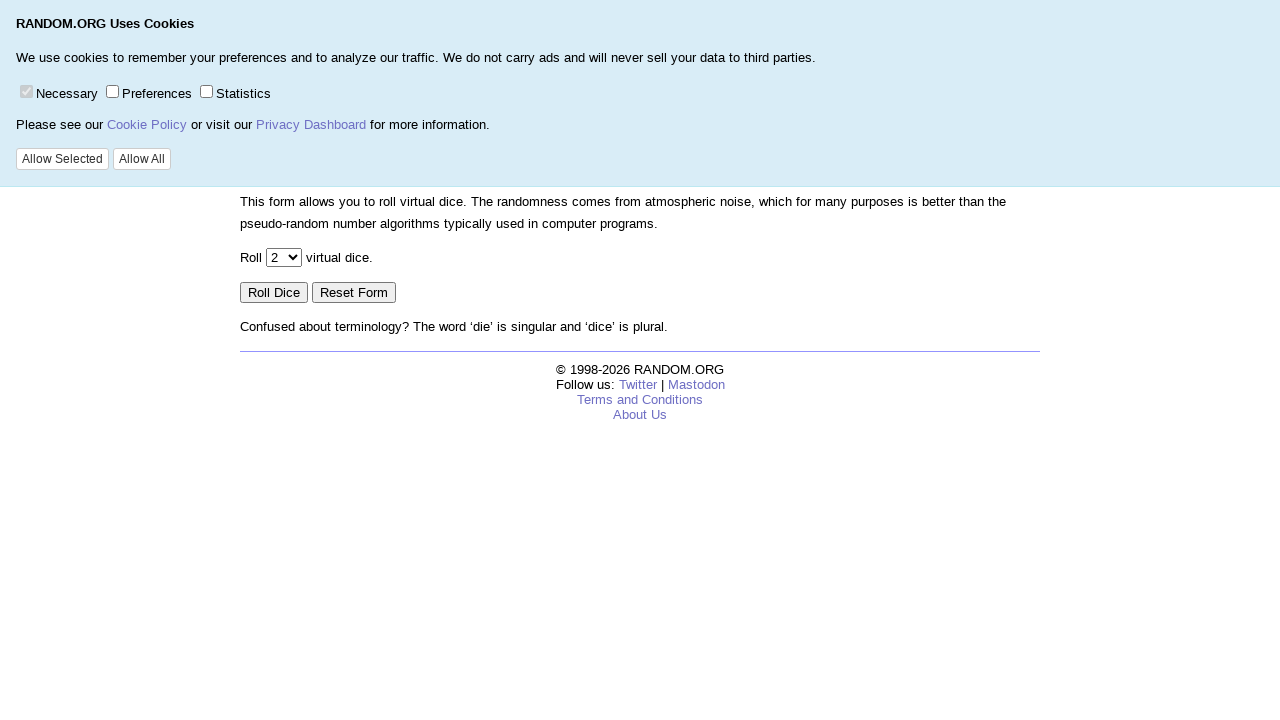

Navigated to dice rolling website
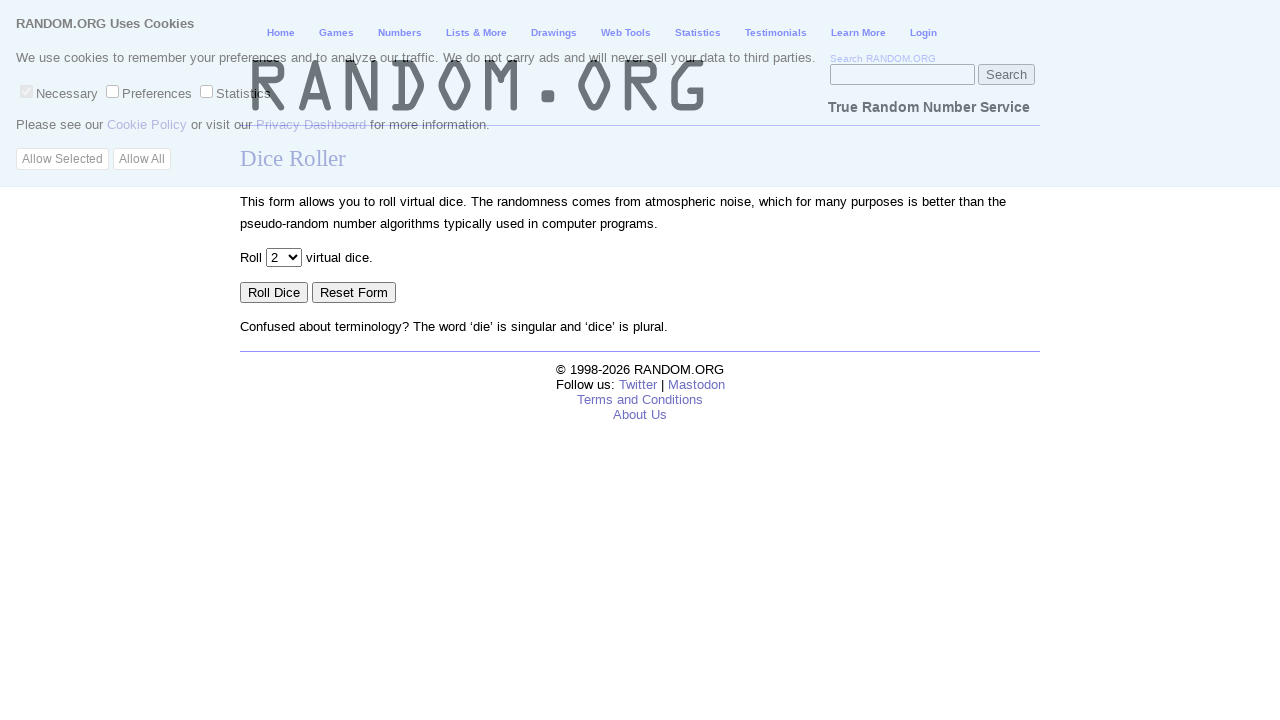

Clicked the Roll Dice button at (274, 292) on input[value="Roll Dice"]
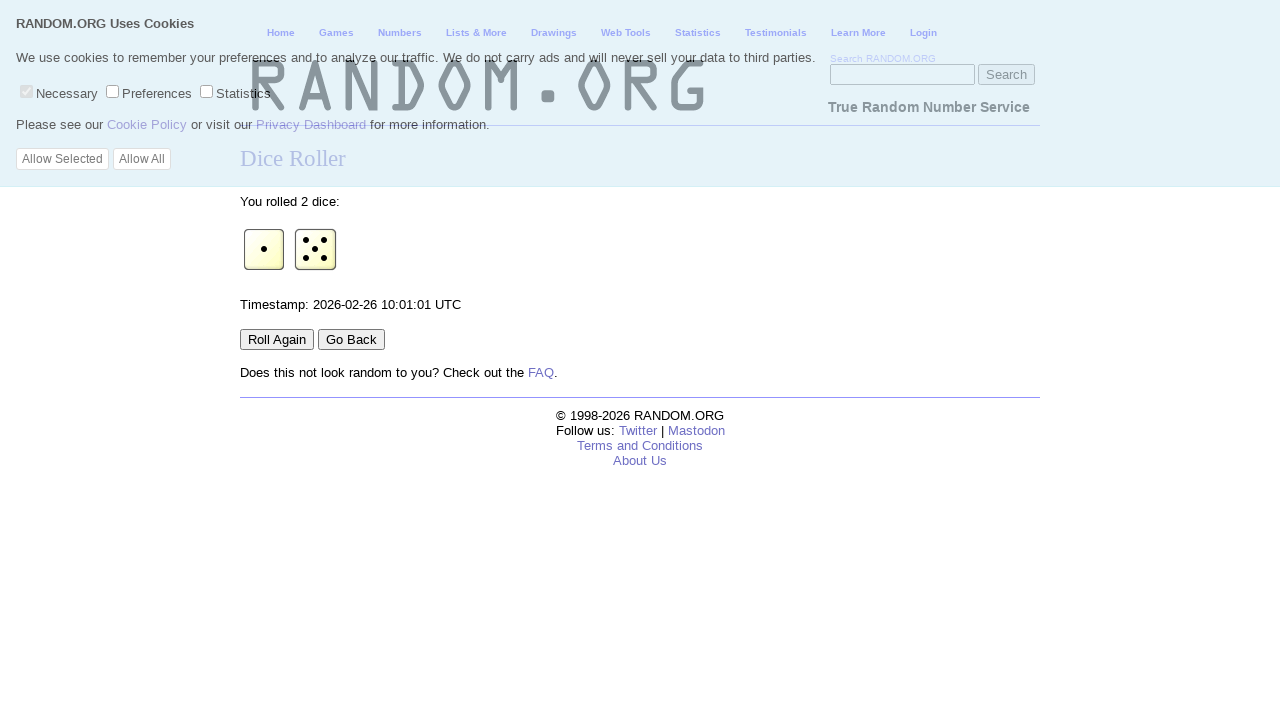

Waited for dice results to appear
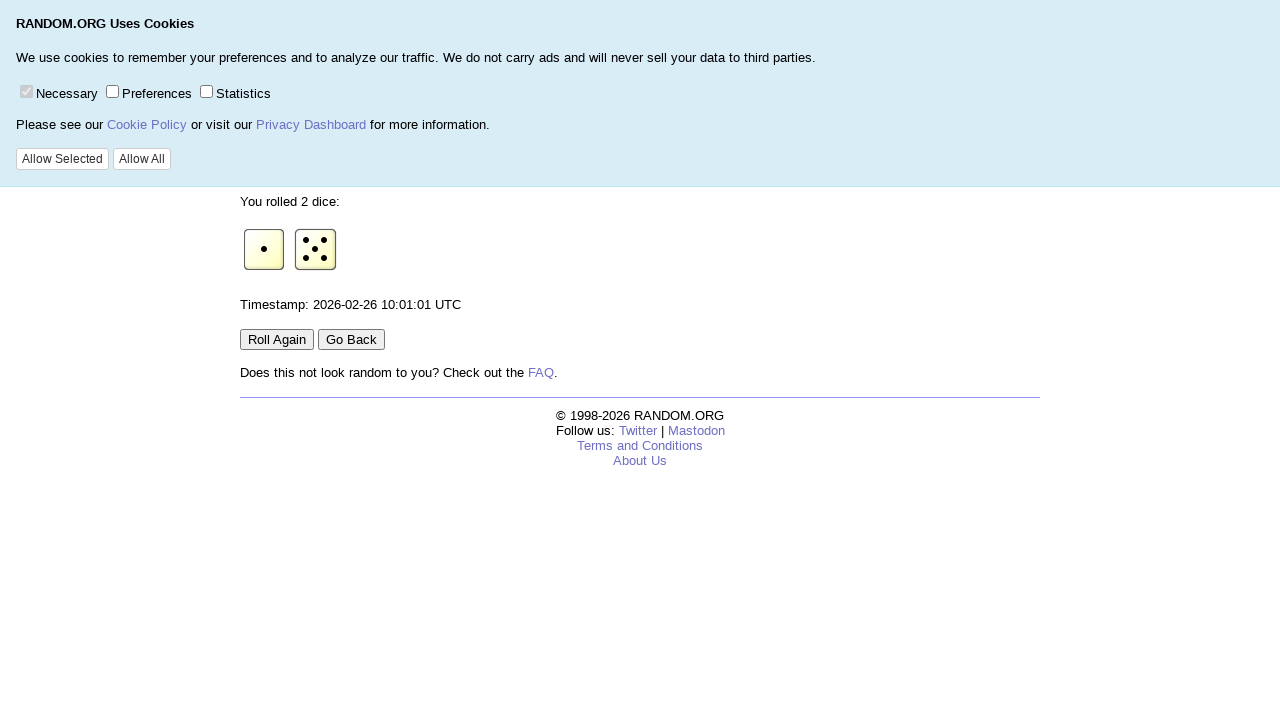

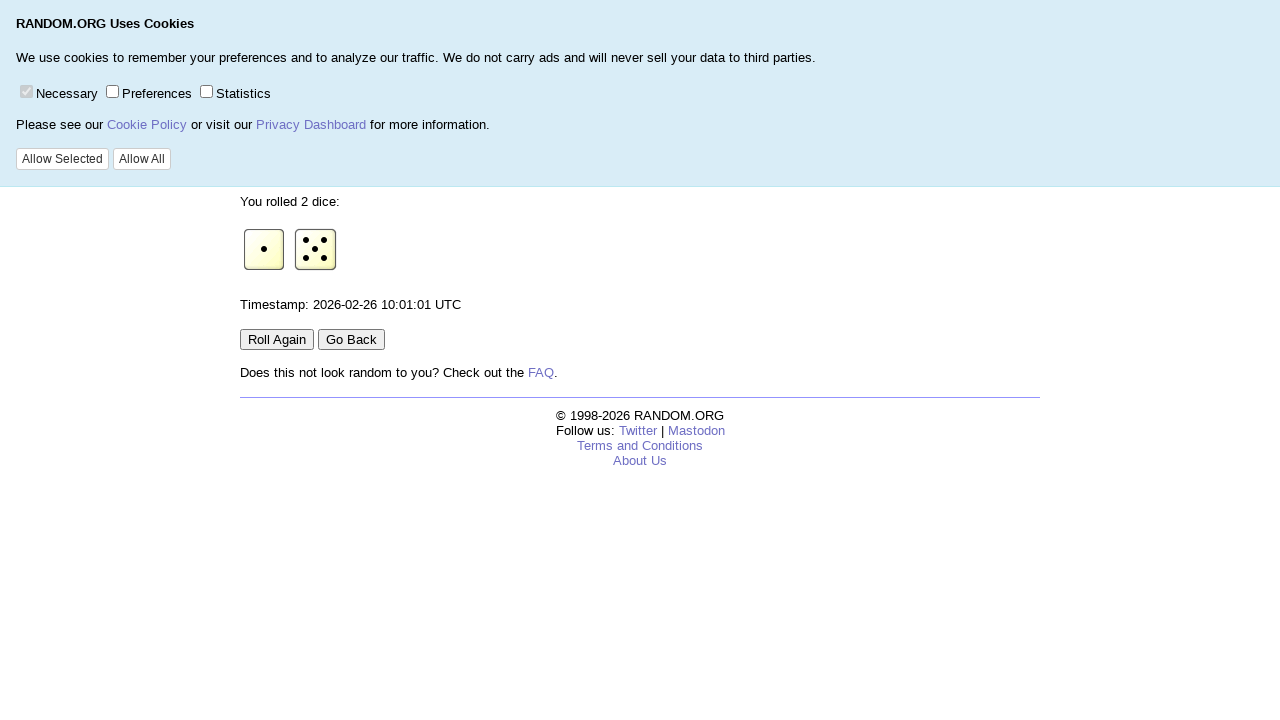